Tests checkbox functionality by navigating to the checkboxes page and clicking on the first checkbox to toggle its state

Starting URL: http://the-internet.herokuapp.com

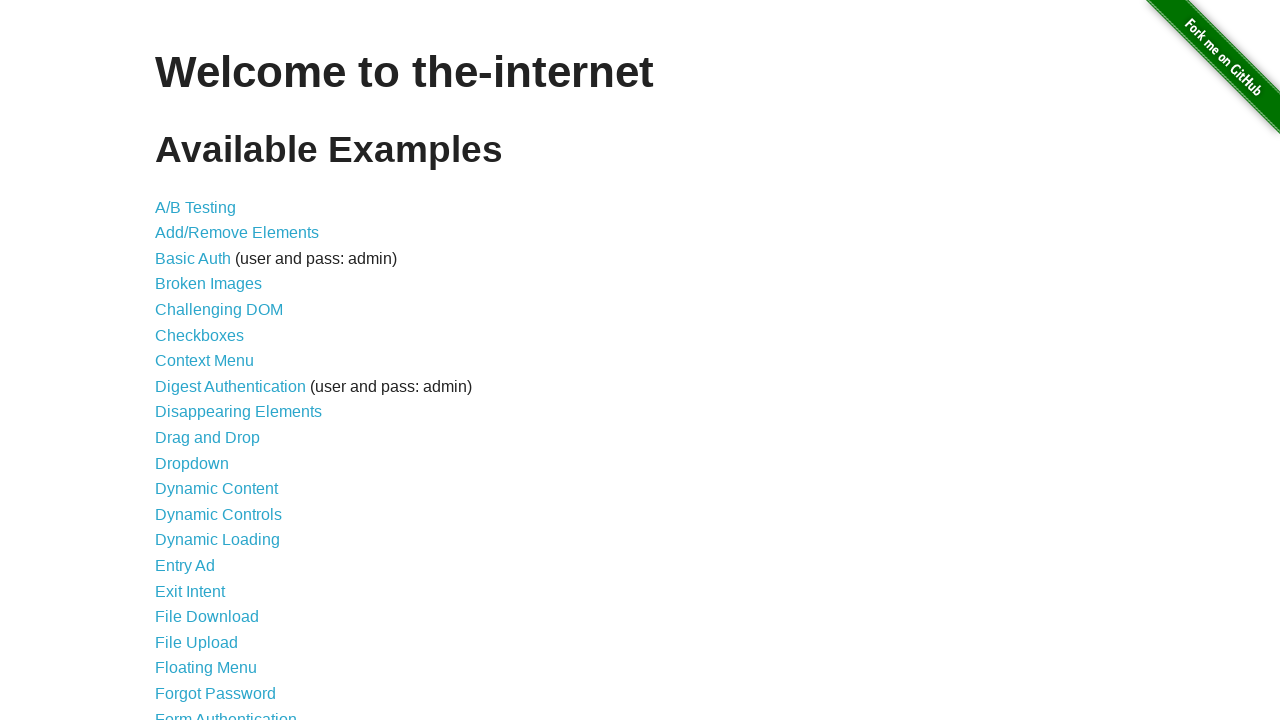

Navigated to Checkboxes page by clicking the Checkboxes link at (200, 335) on a:has-text('Checkboxes')
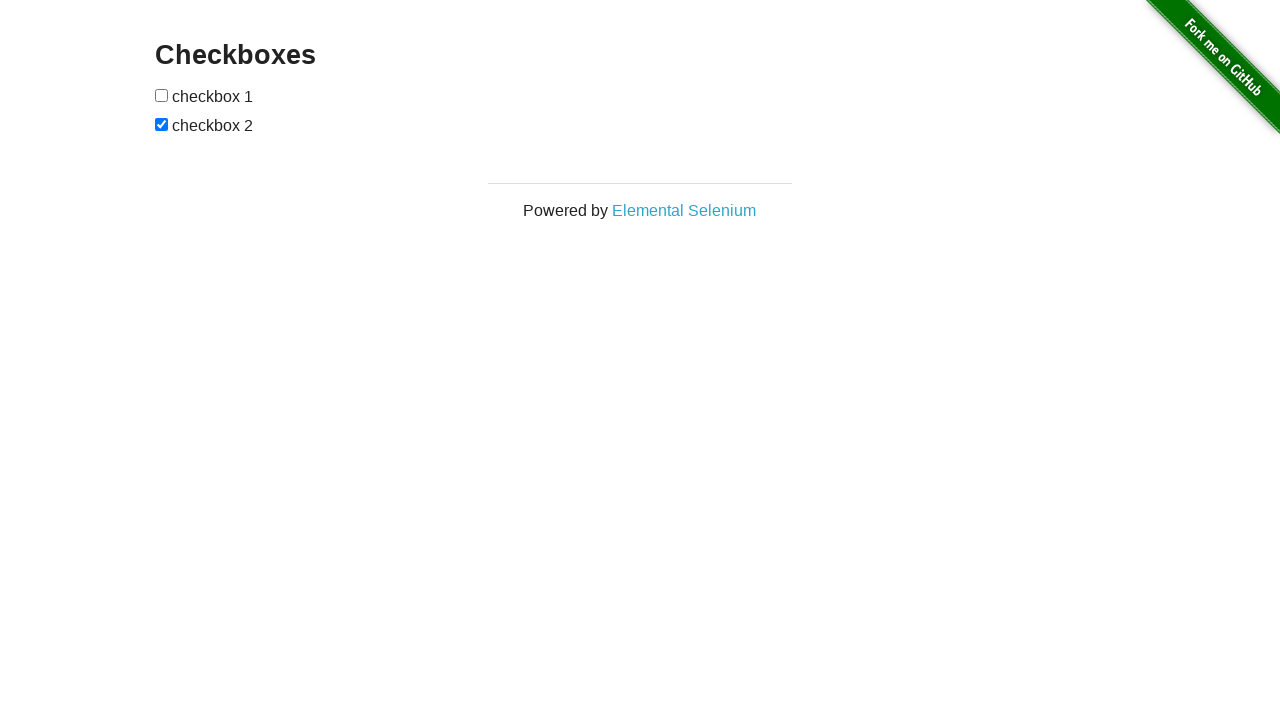

Clicked the first checkbox to toggle its state at (162, 95) on (//input[@type='checkbox'])[1]
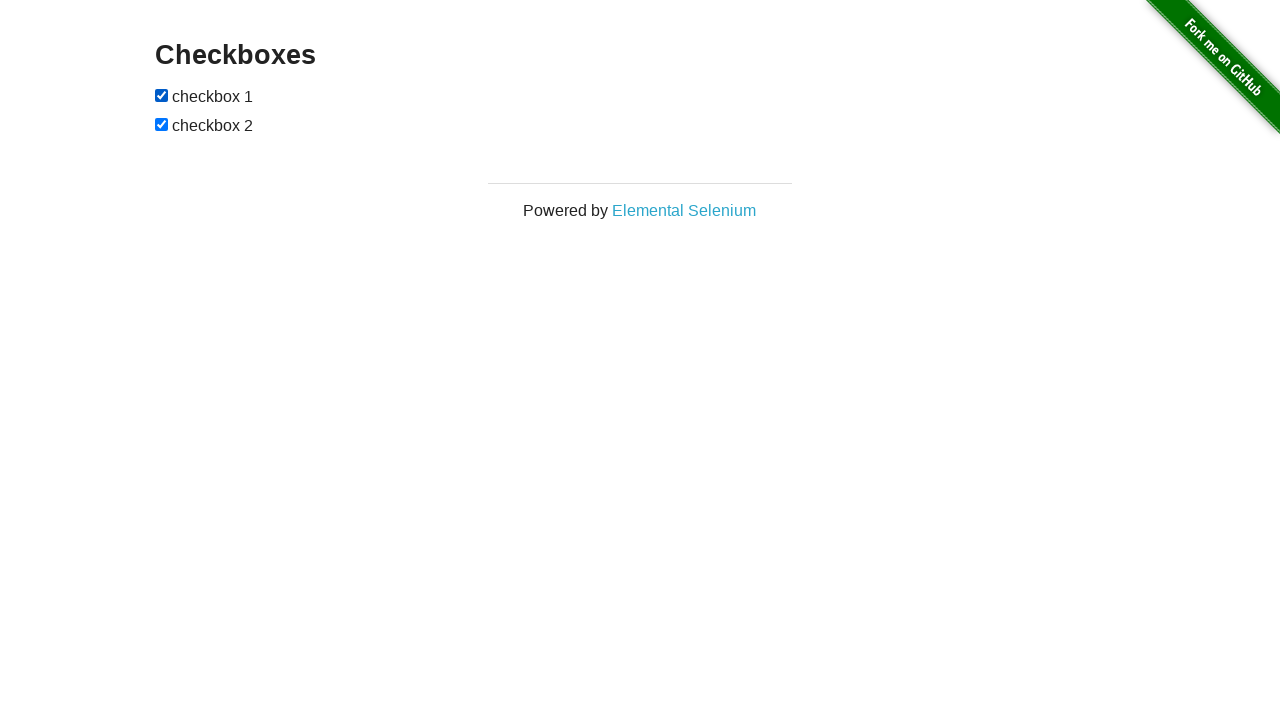

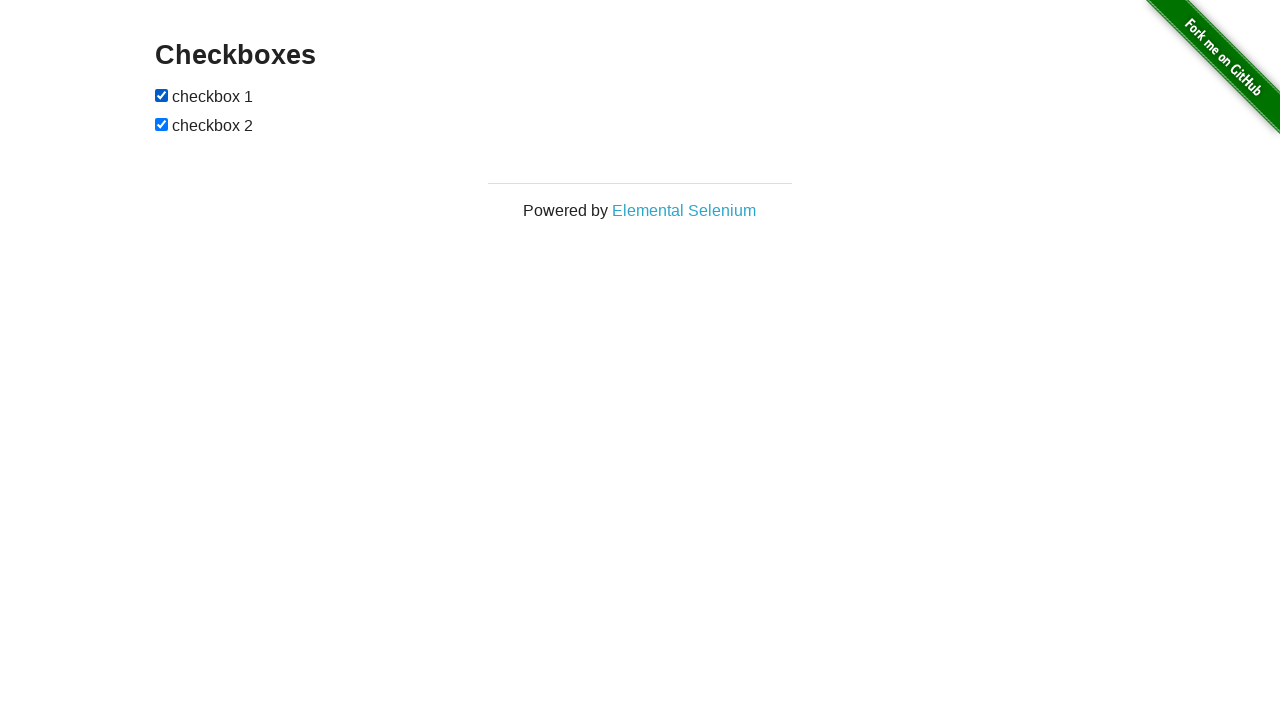